Tests basic browser window manipulation by navigating to the Selenium downloads page, maximizing the window, then minimizing it.

Starting URL: https://www.selenium.dev/downloads/

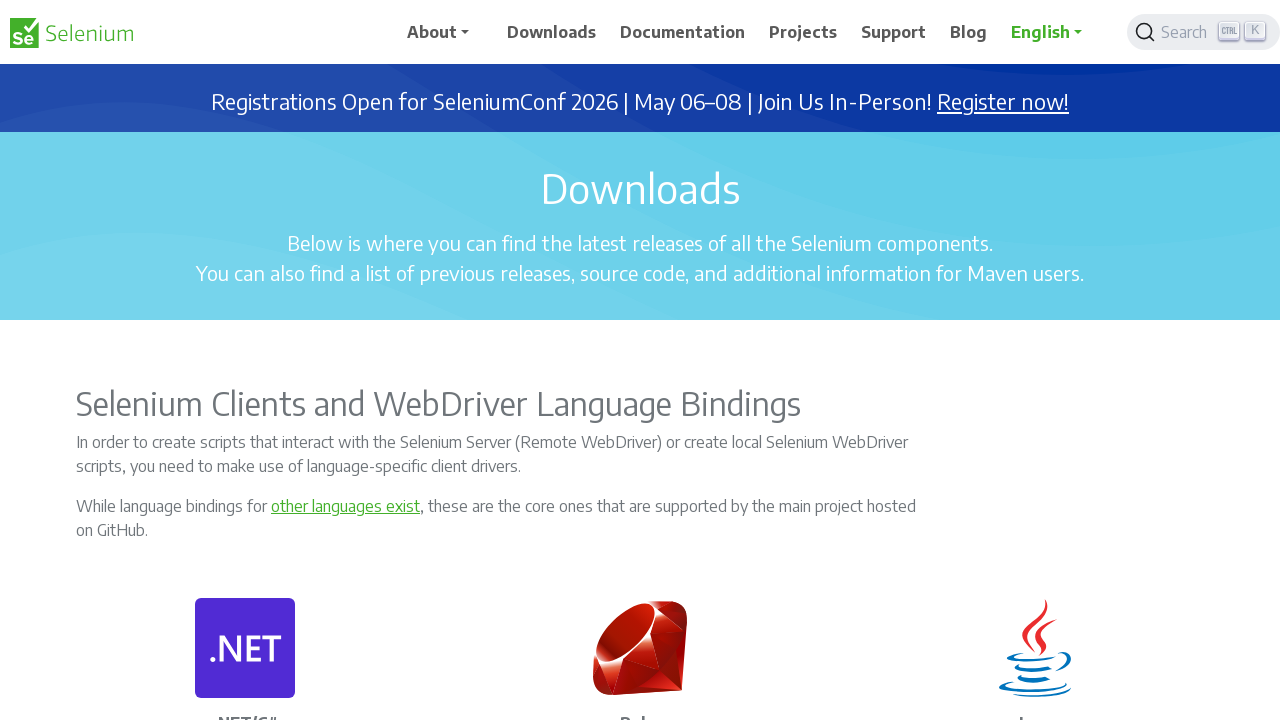

Set viewport to maximized size (1920x1080)
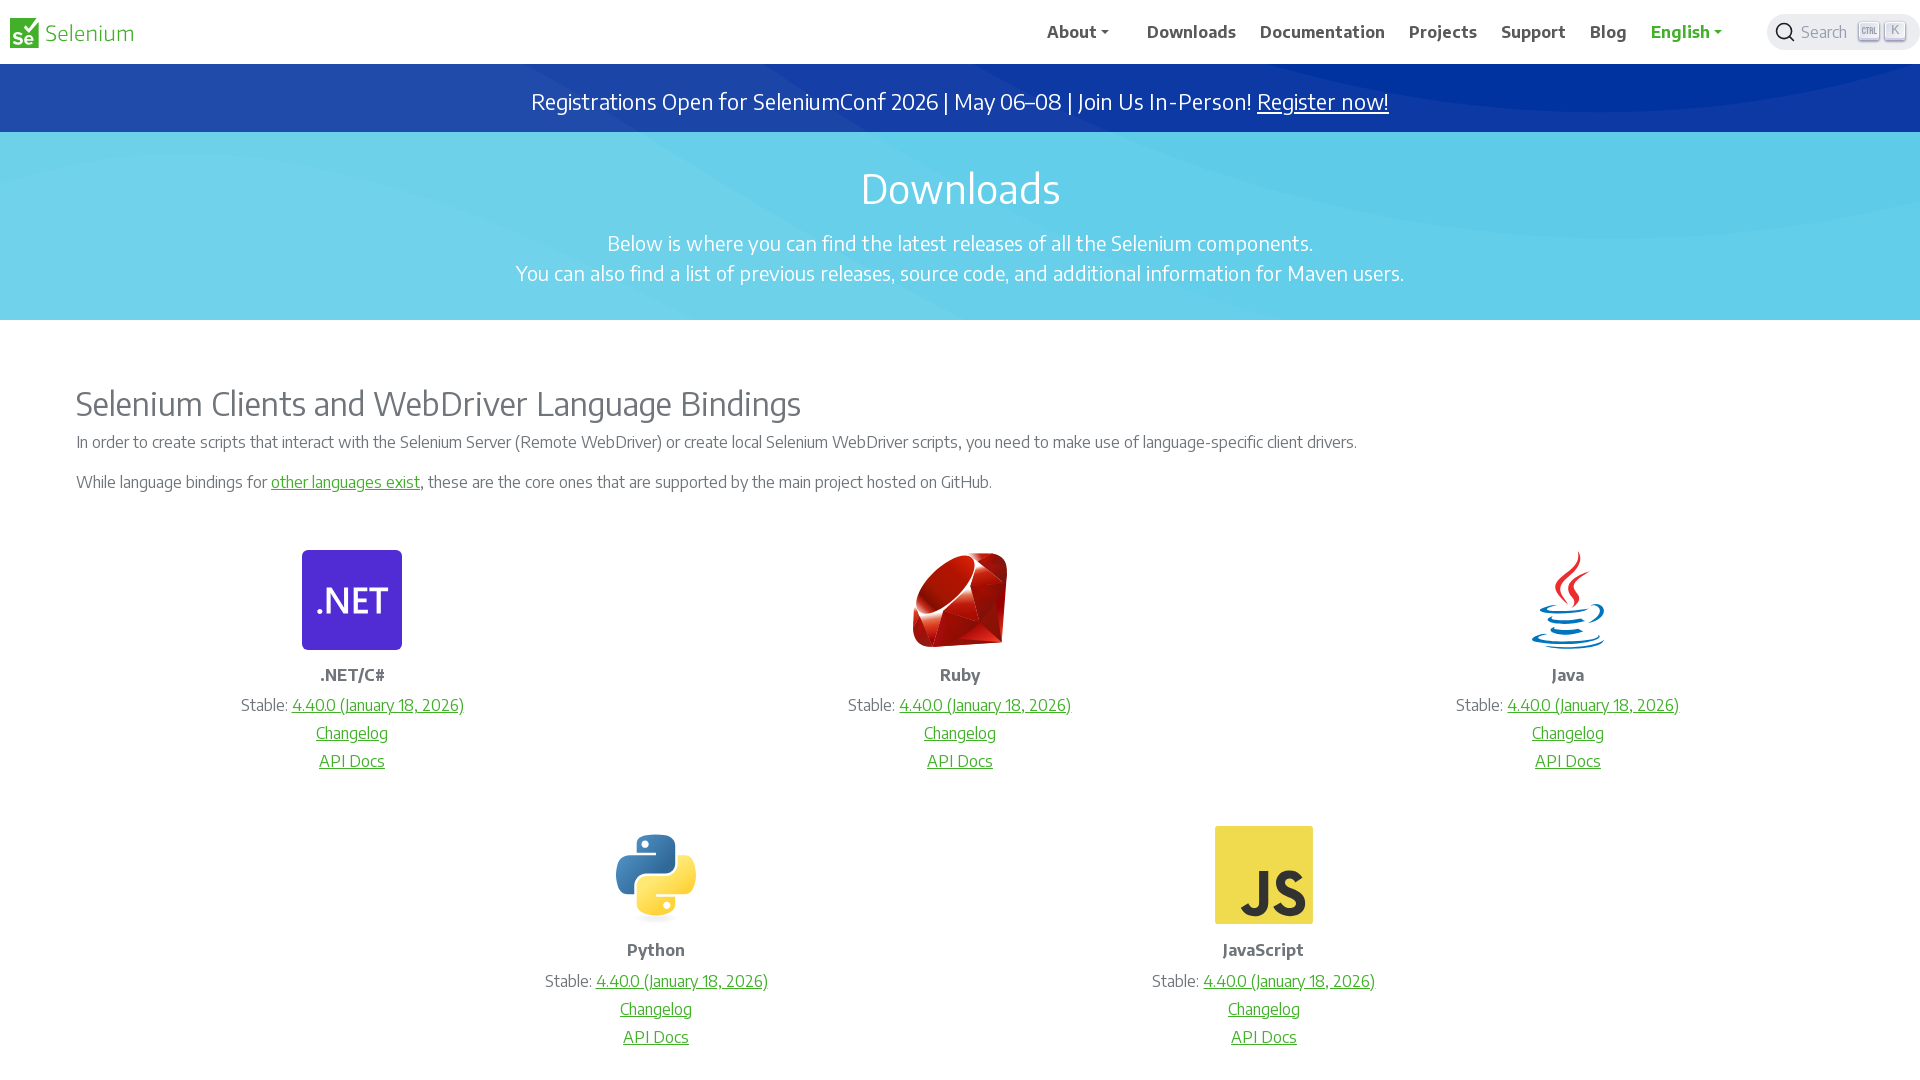

Page fully loaded
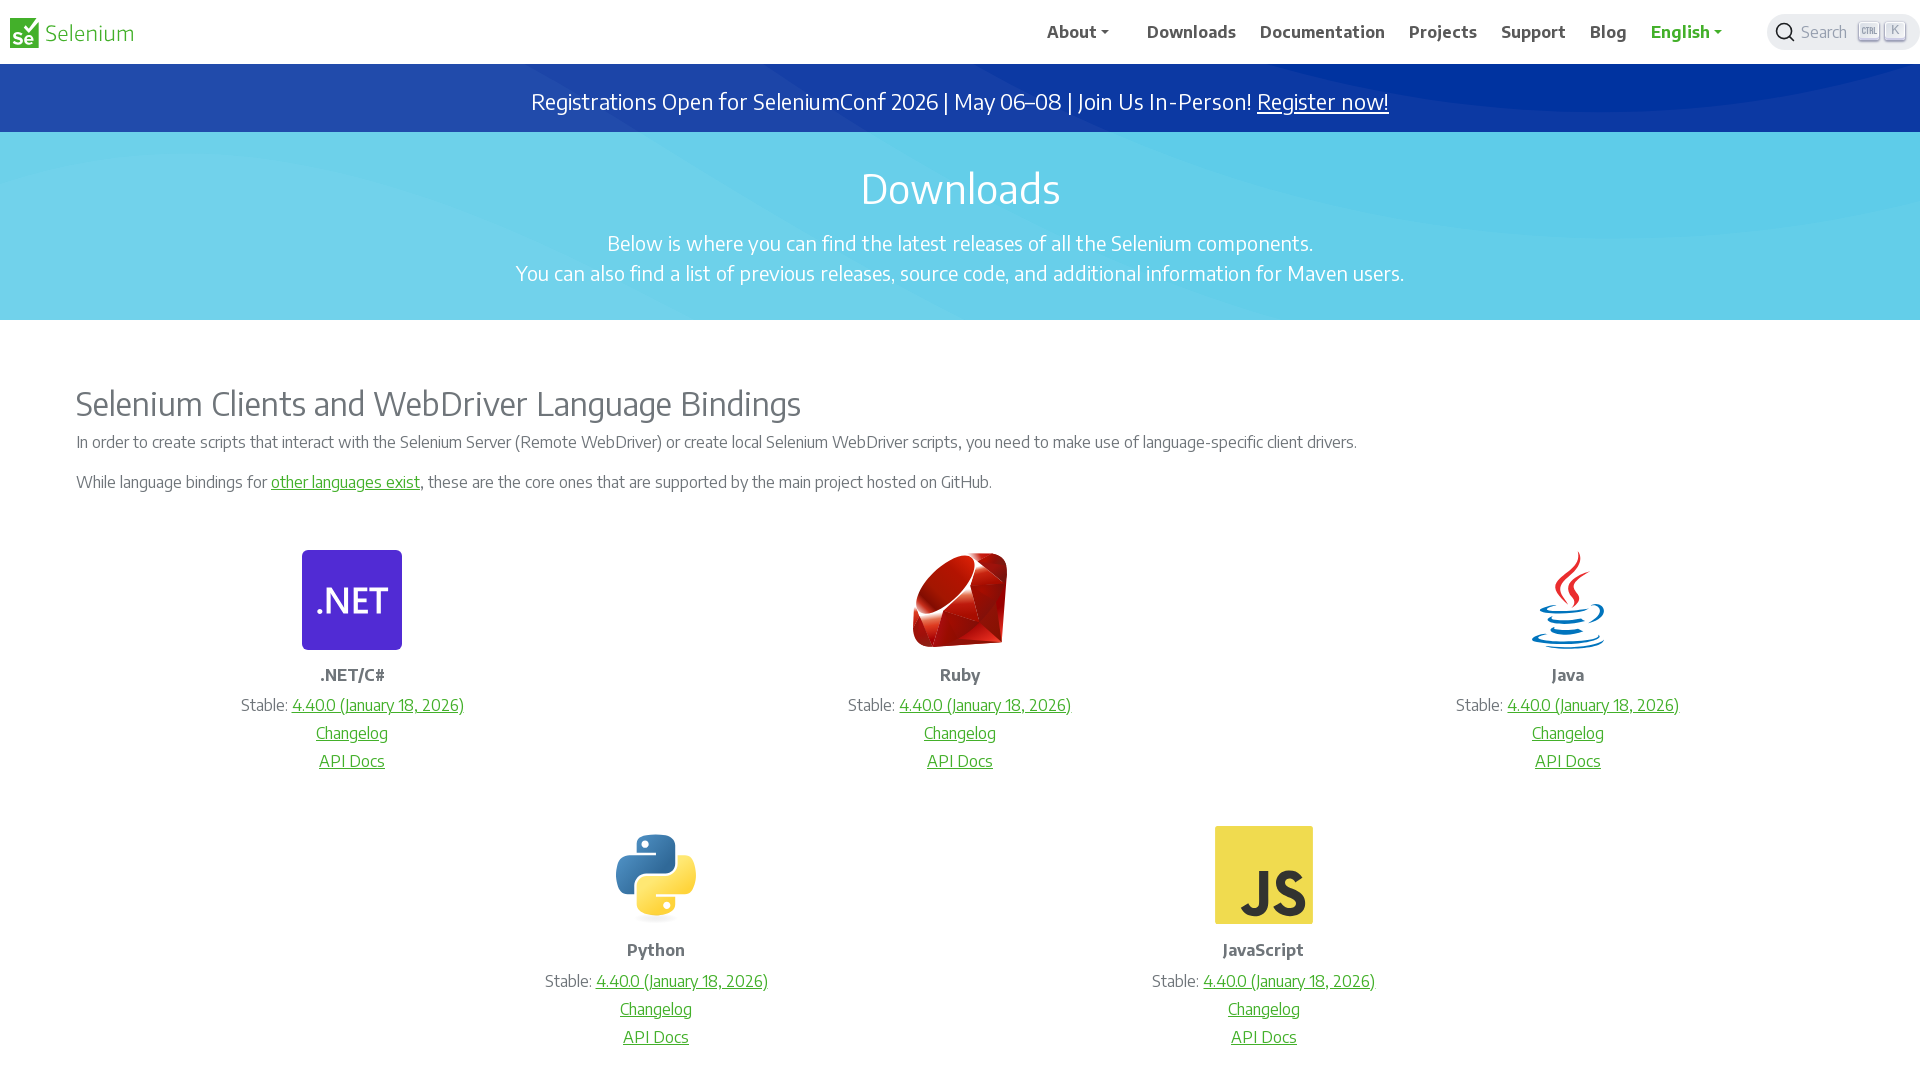

Set viewport to minimized size (800x600)
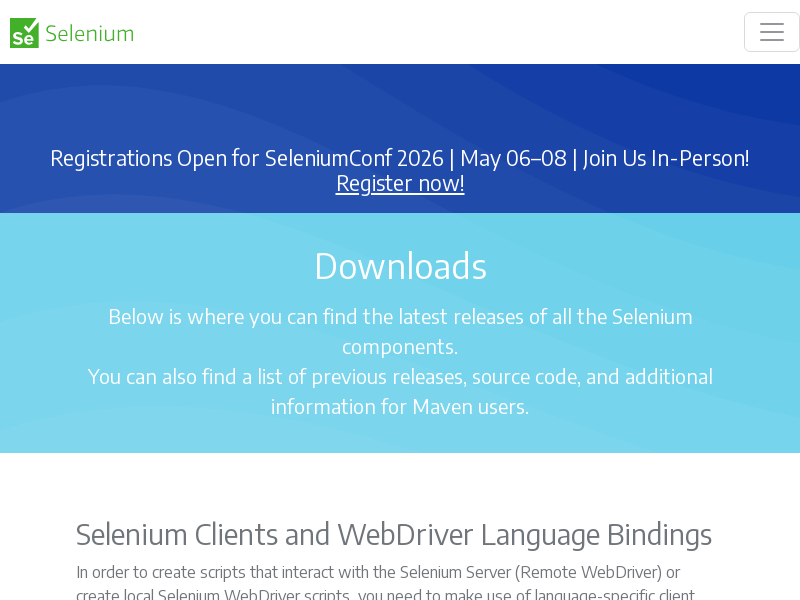

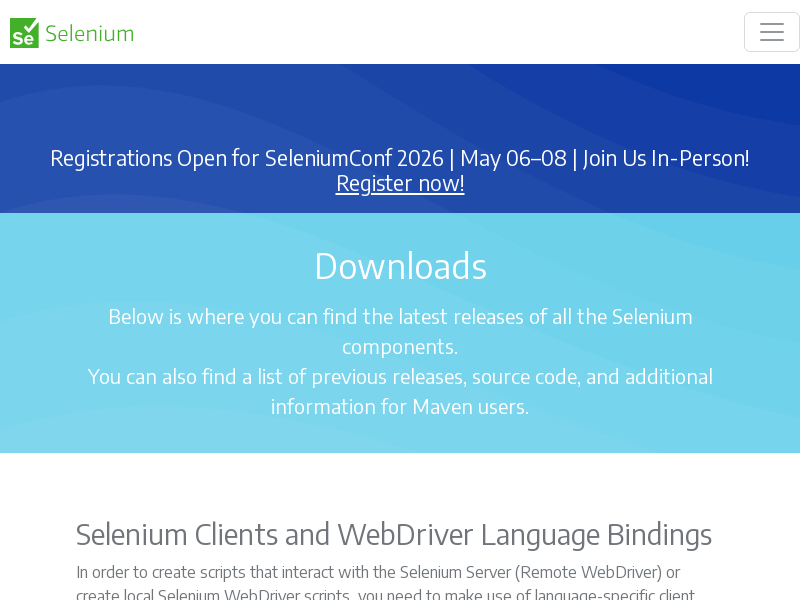